Tests browser window handling by clicking a link to open a new window, switching to the child window, closing it, and returning to the parent window.

Starting URL: https://the-internet.herokuapp.com/windows

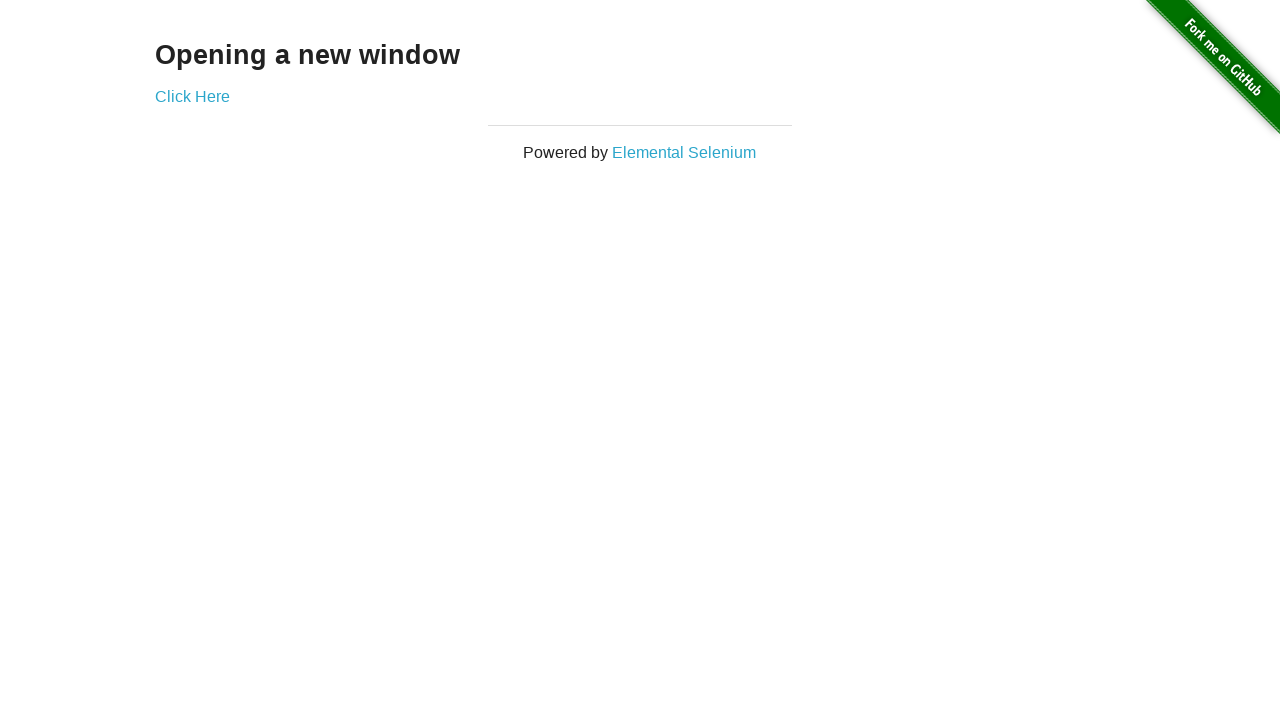

Clicked 'Click Here' link to open new window at (192, 96) on text=Click Here
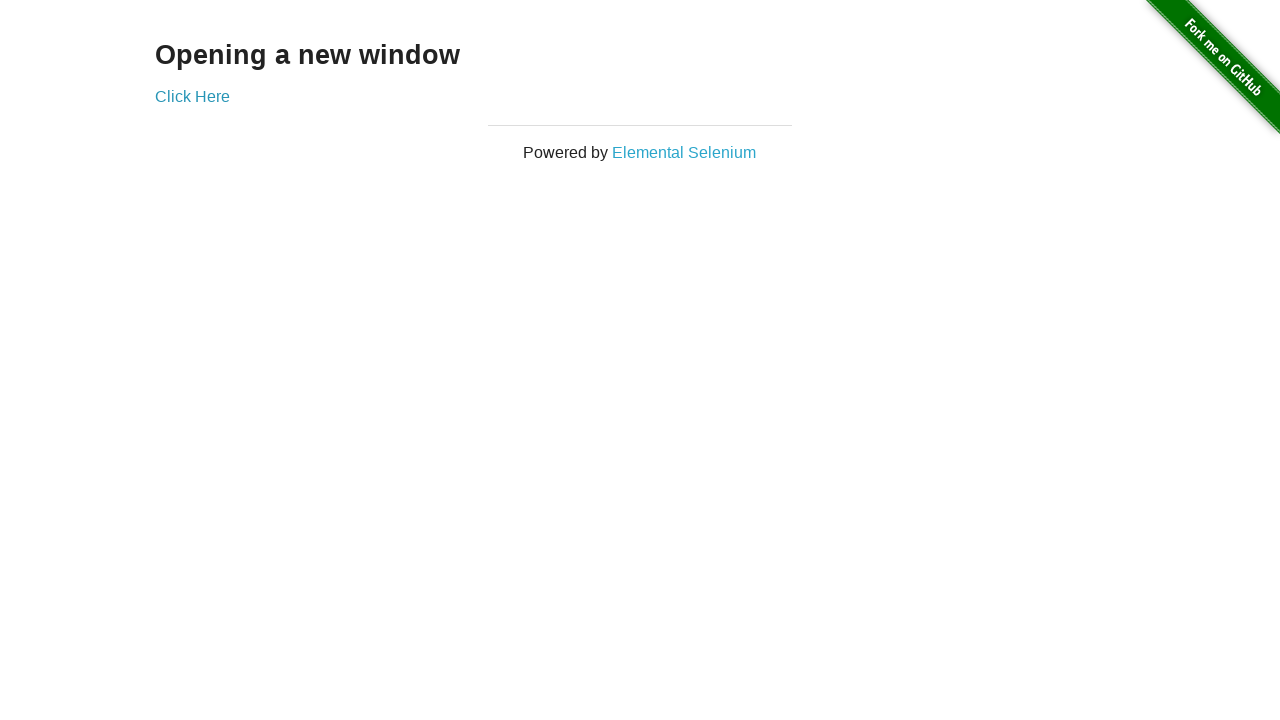

Captured new child window page object
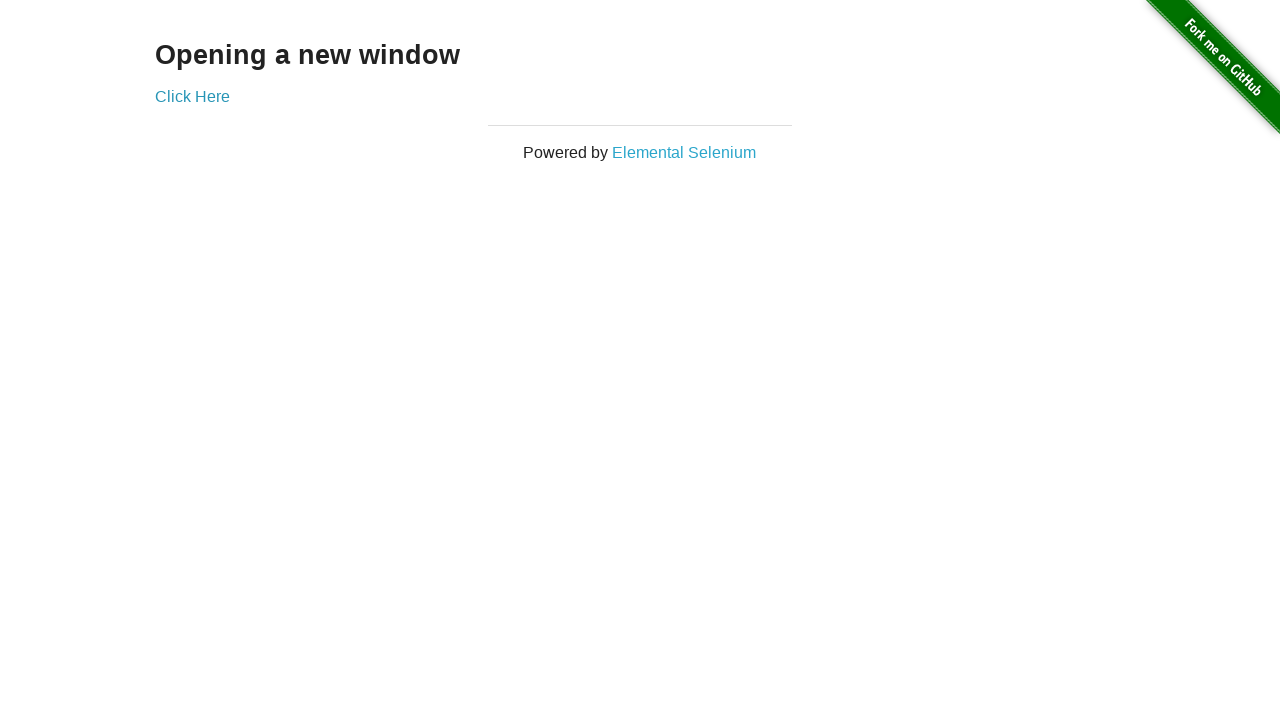

Child window finished loading
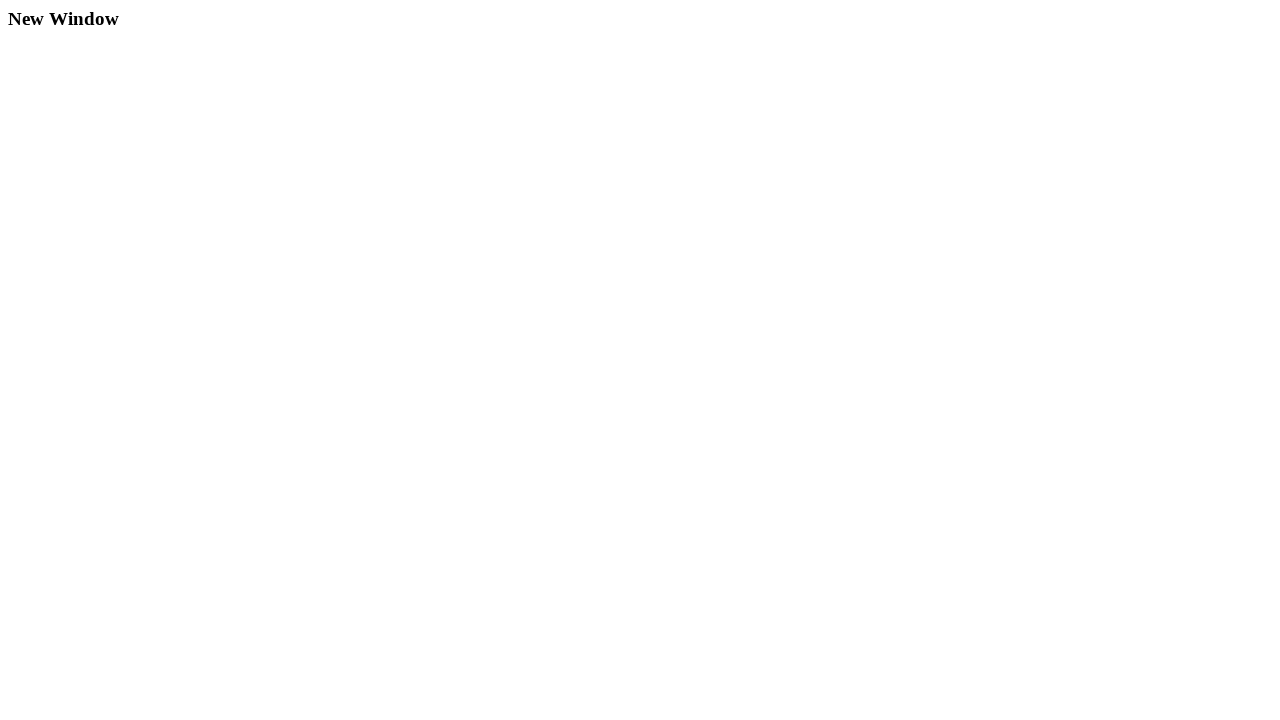

Verified child window content by finding h3 element
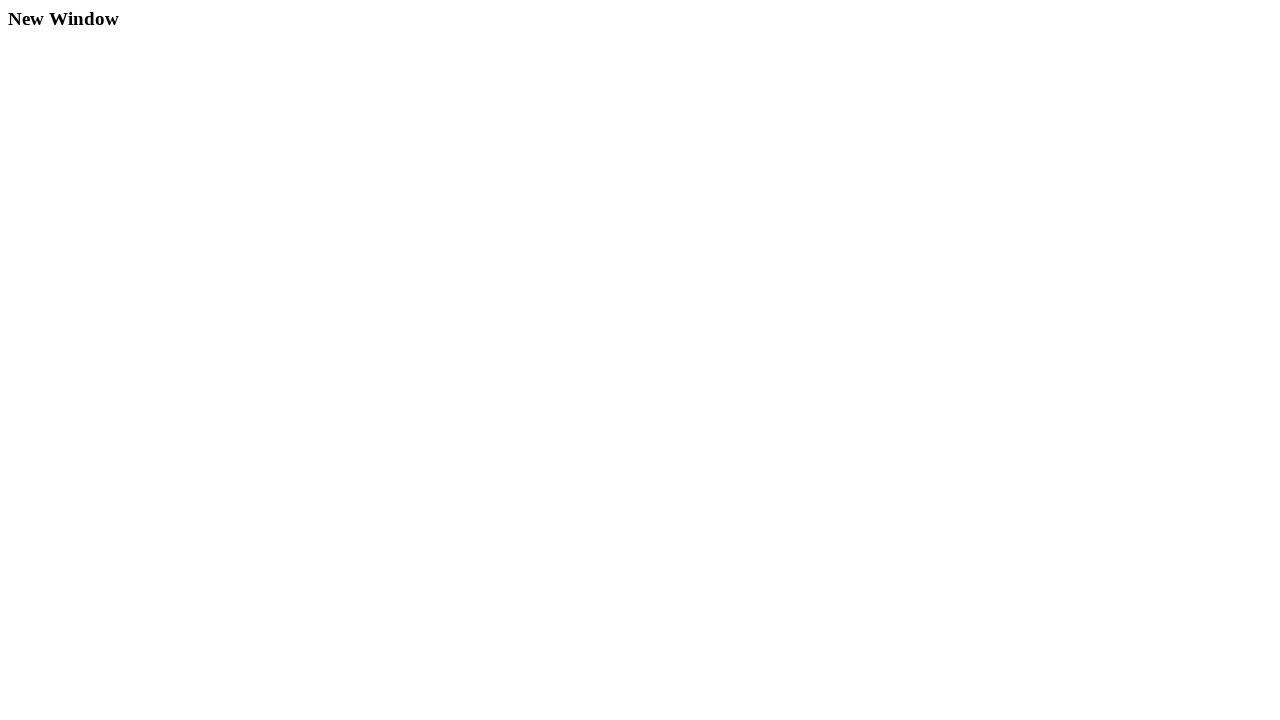

Closed child window
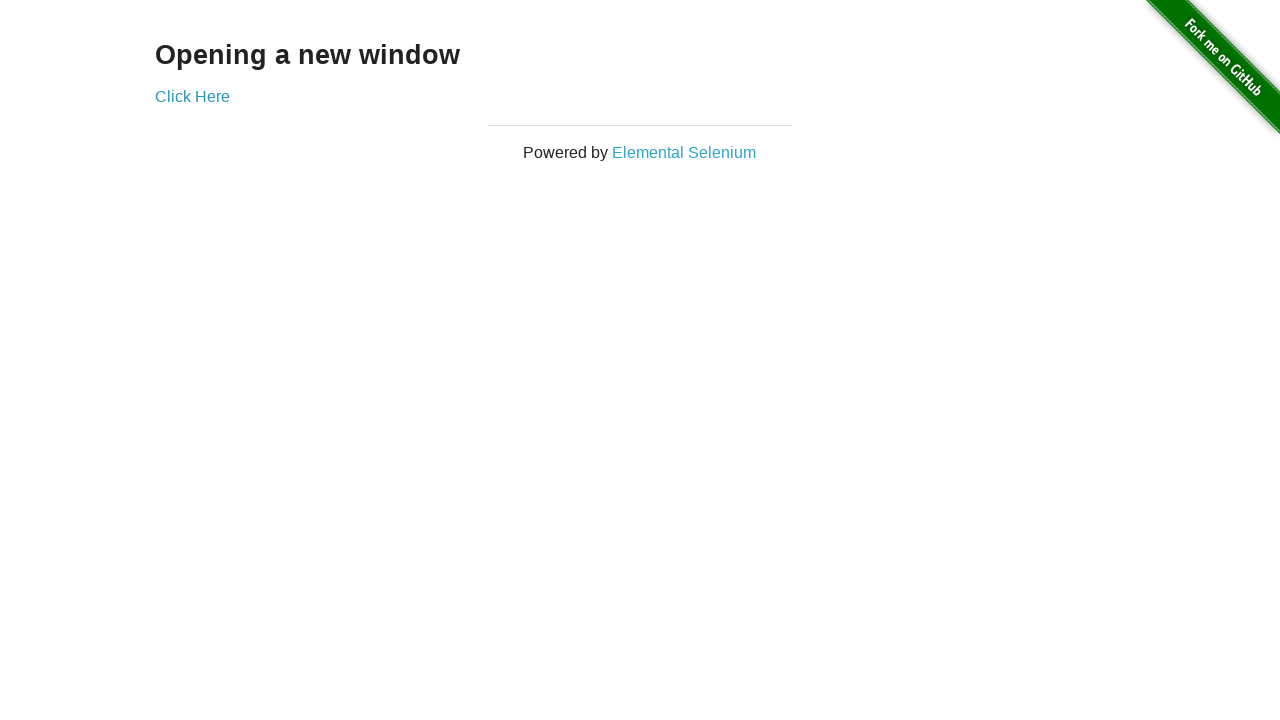

Verified return to parent window by finding 'Click Here' link
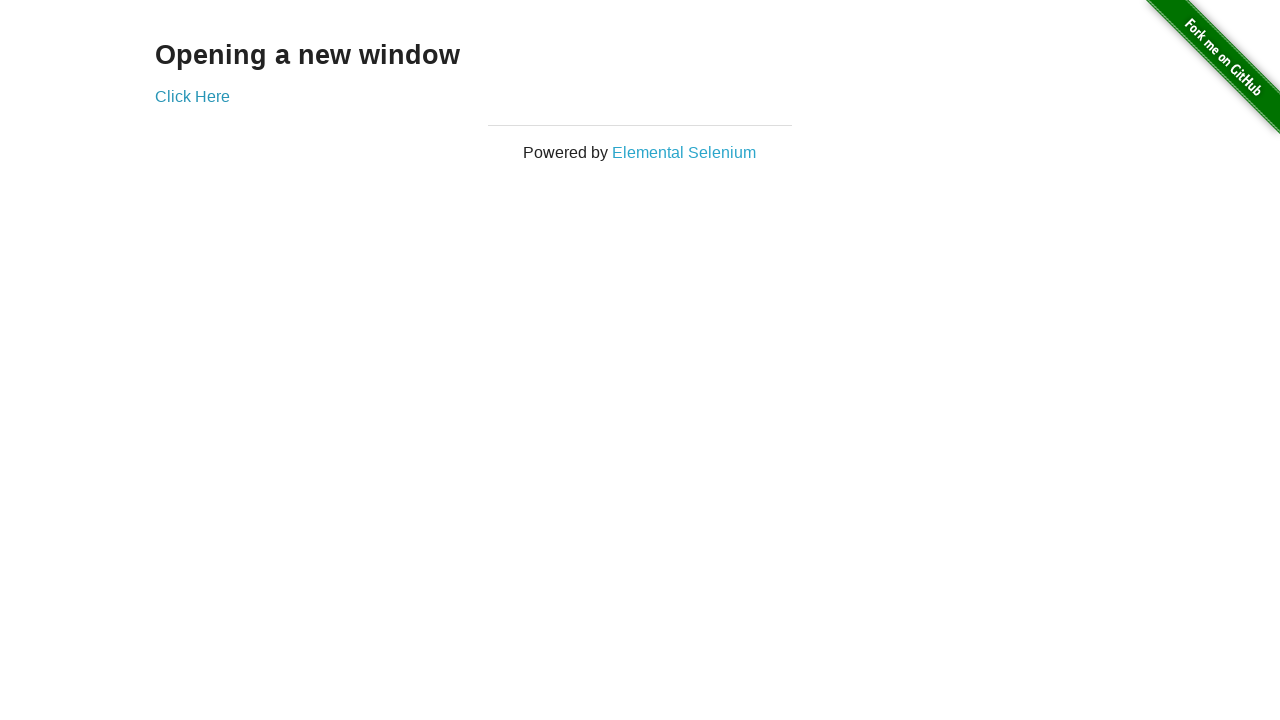

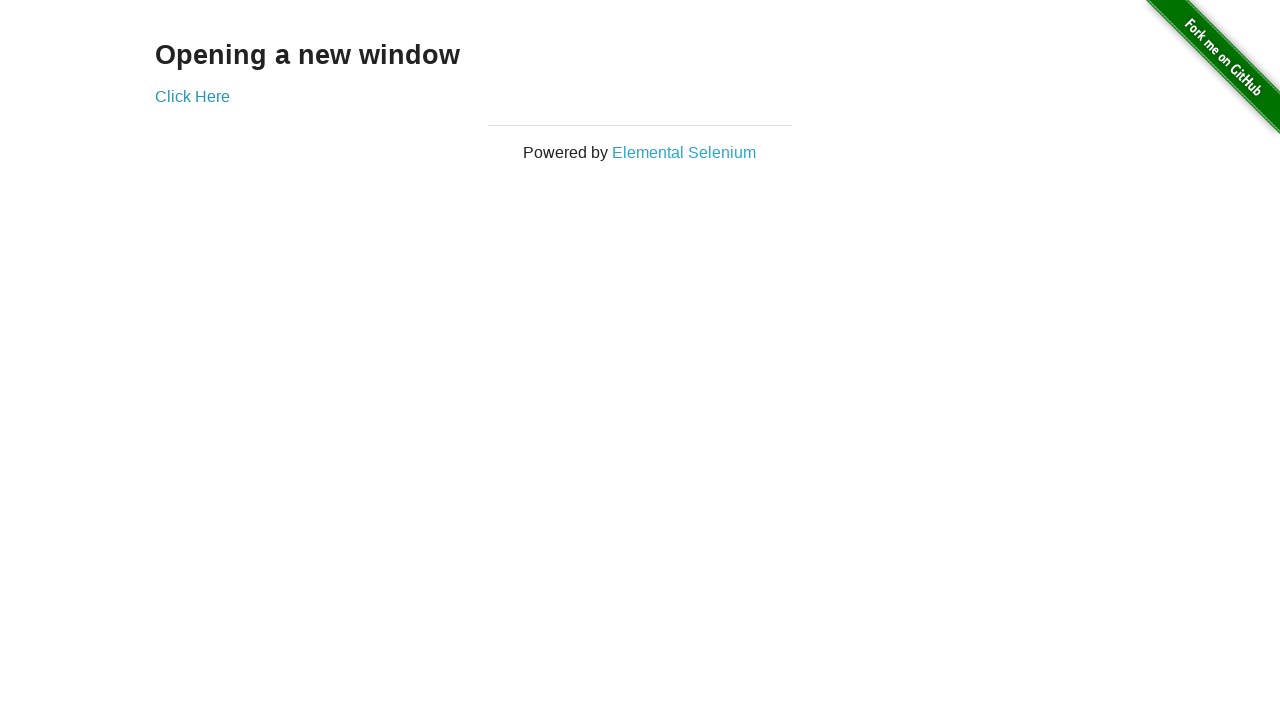